Navigates to Playwright website and clicks the "Get started" link, then verifies the Installation heading is visible

Starting URL: https://playwright.dev/

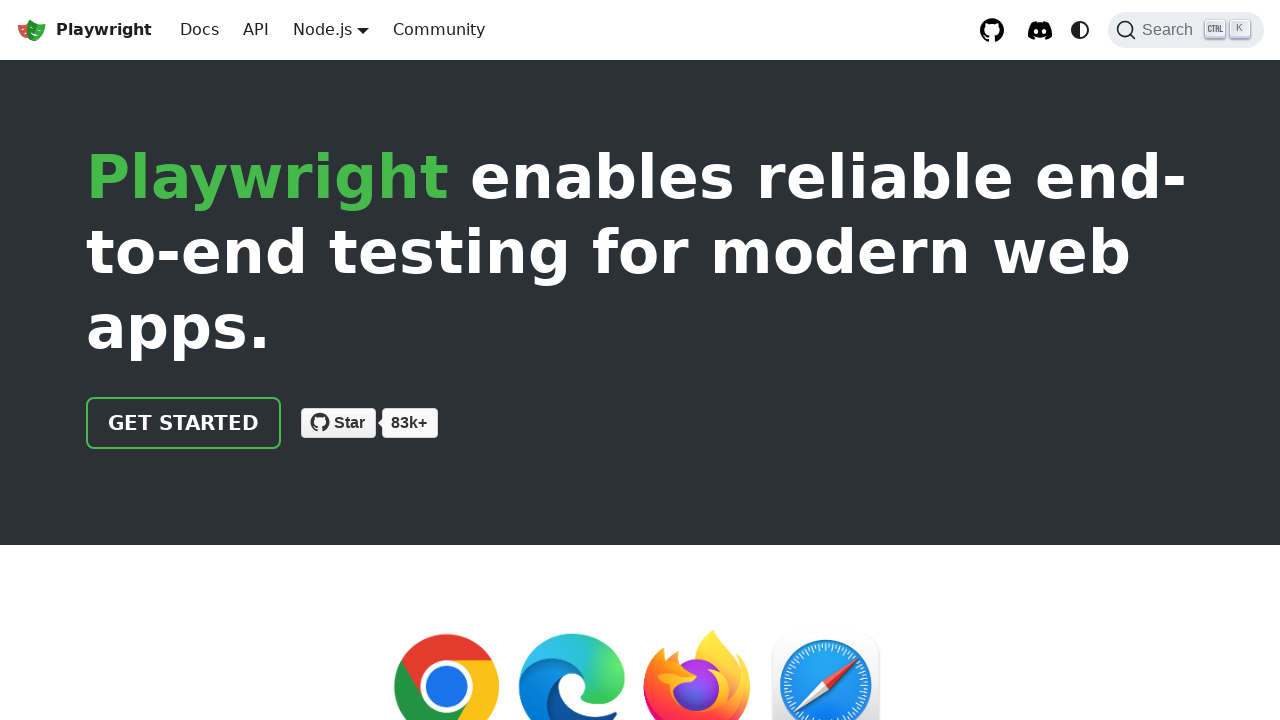

Clicked the 'Get started' link at (184, 423) on internal:role=link[name="Get started"i]
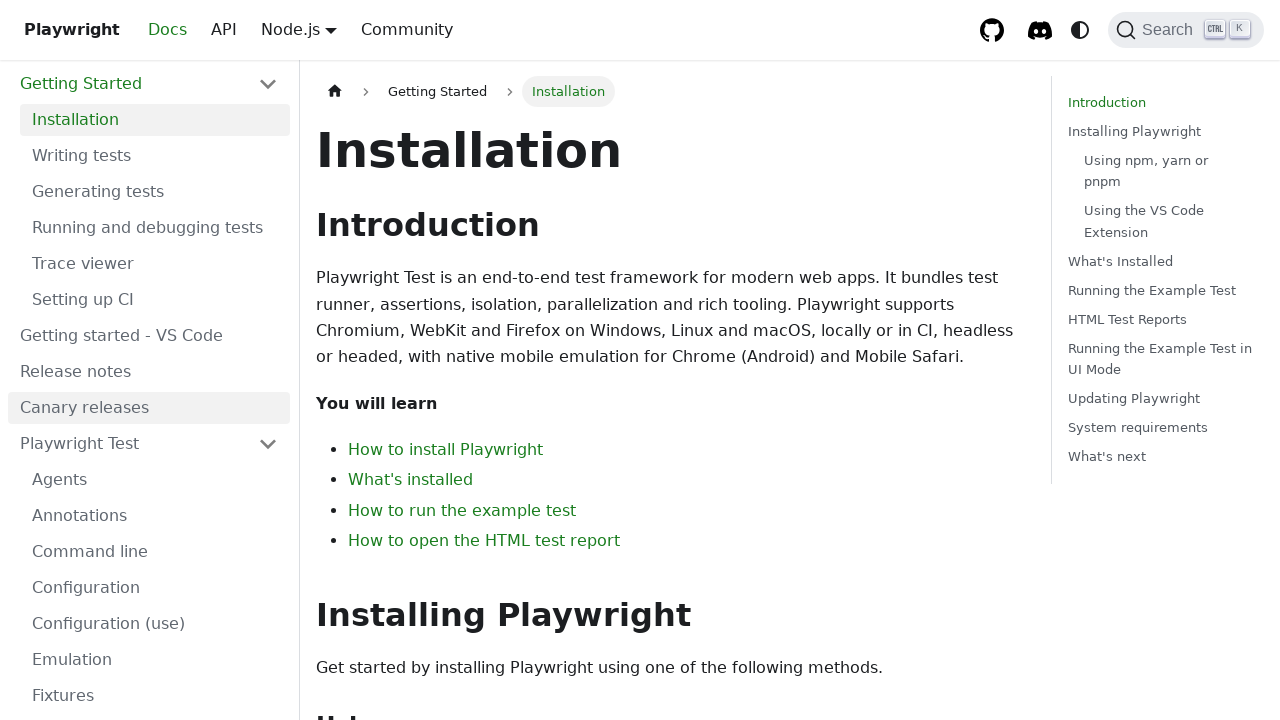

Installation heading is now visible
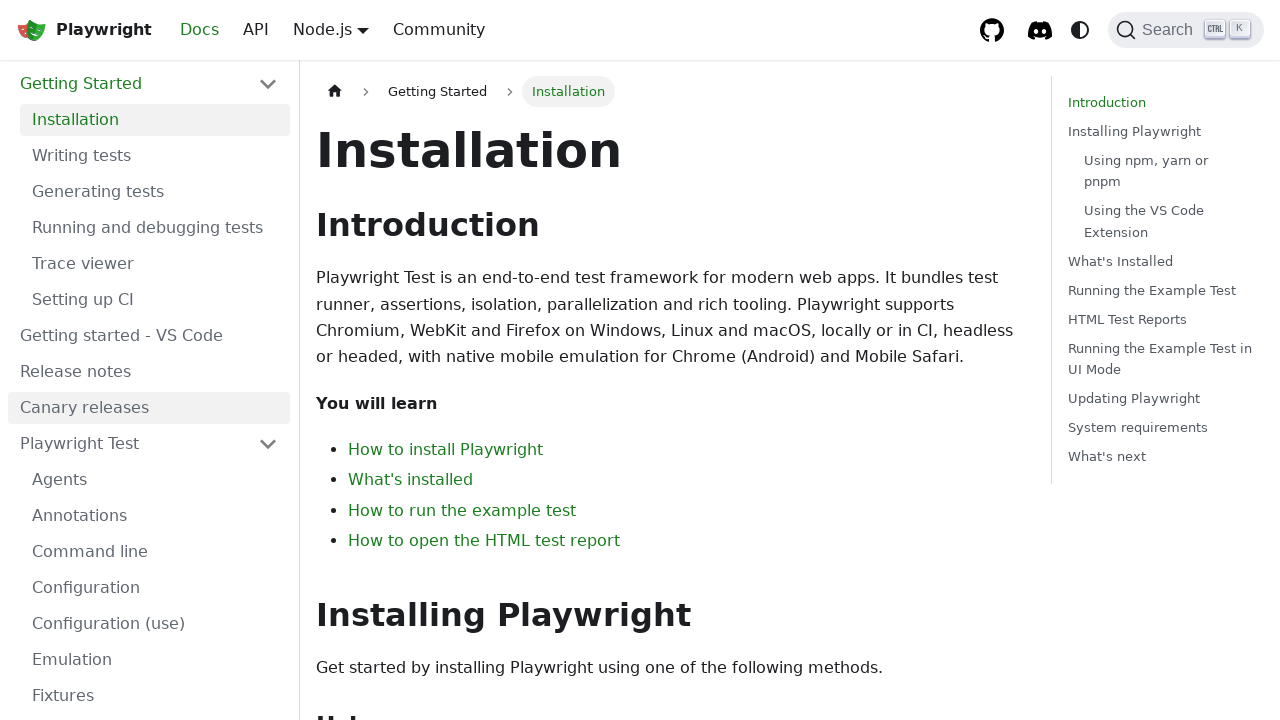

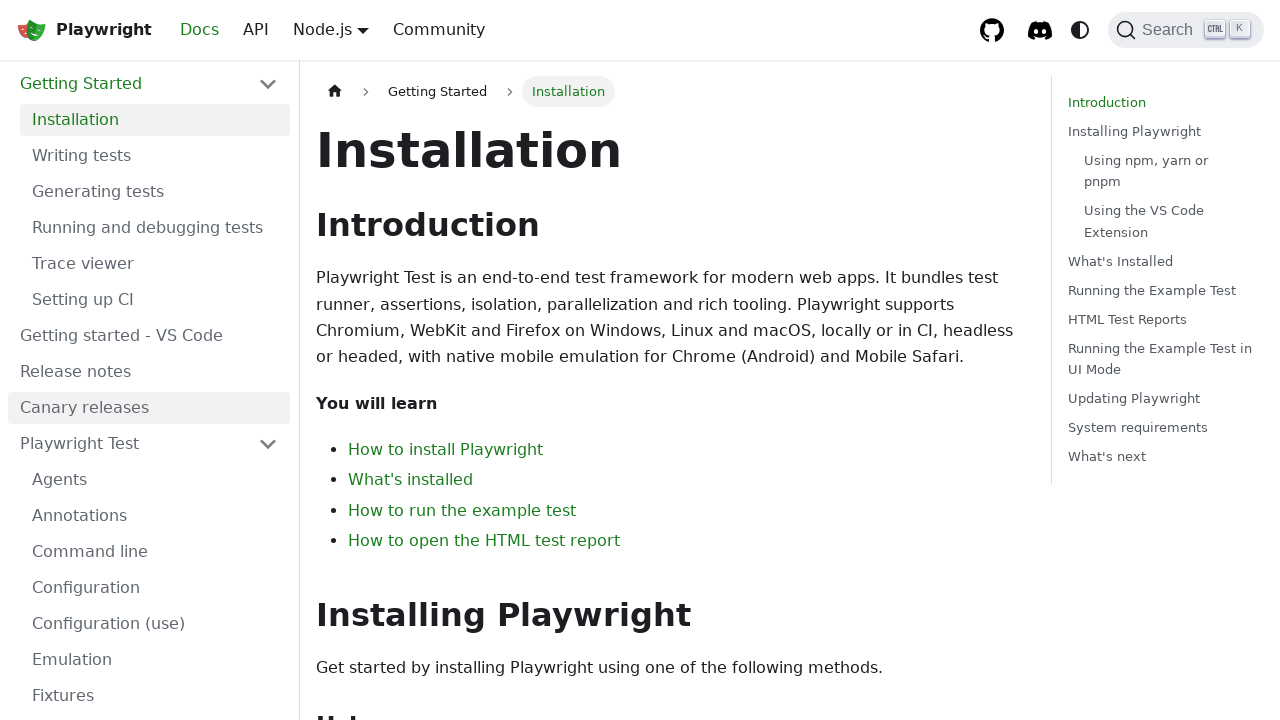